Tests About Us page by clicking the About Us link and navigating to the new page

Starting URL: https://www.savaari.com/

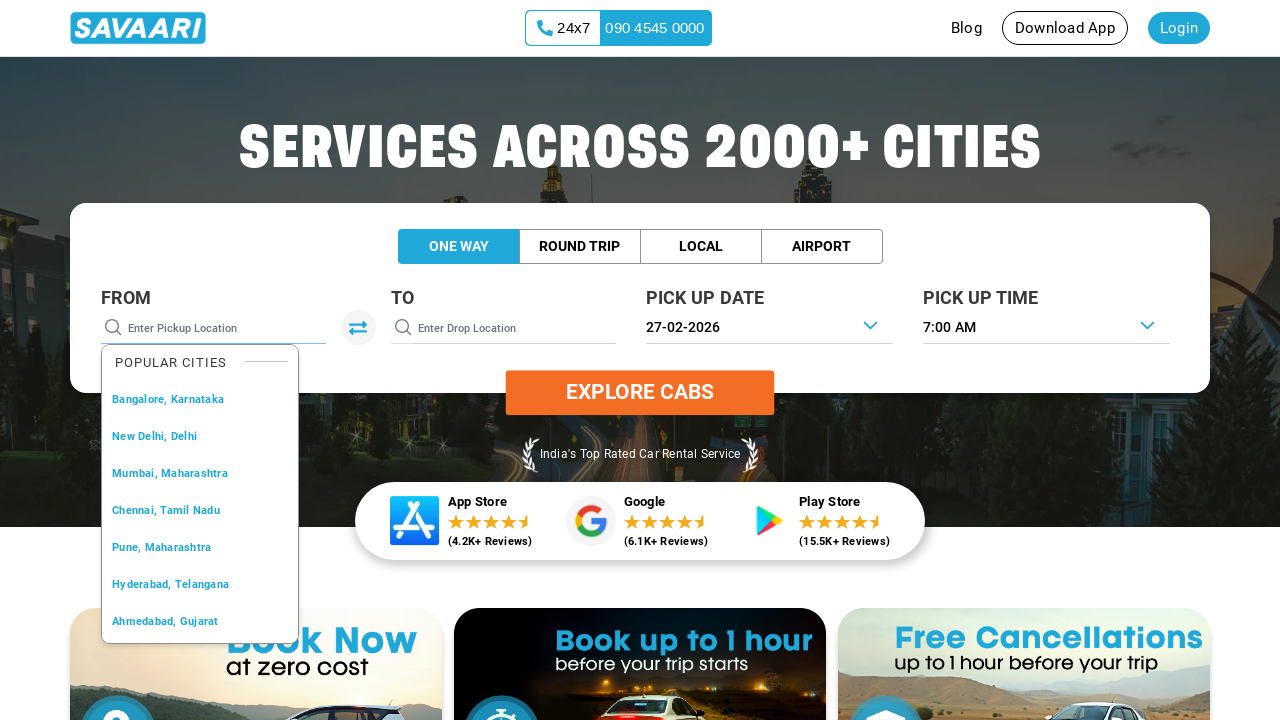

Clicked About Us link on Savaari homepage at (208, 499) on a:text('About Us')
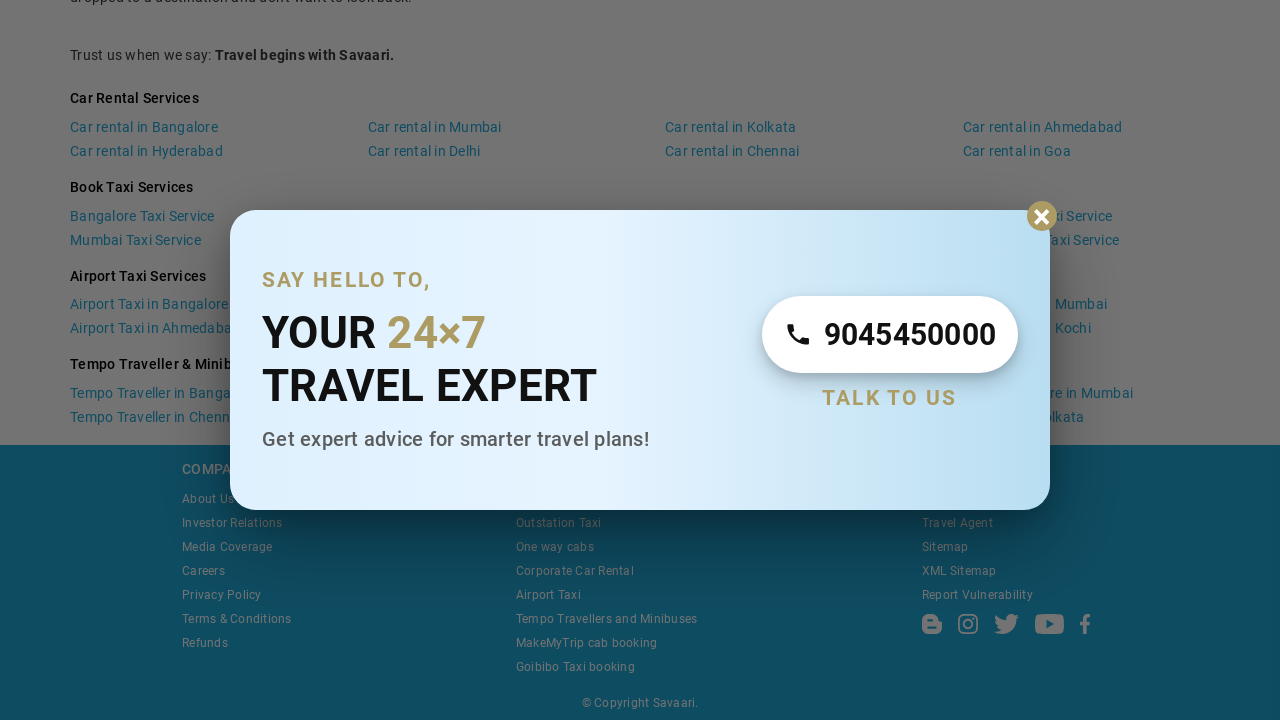

Waited for new page/tab to open
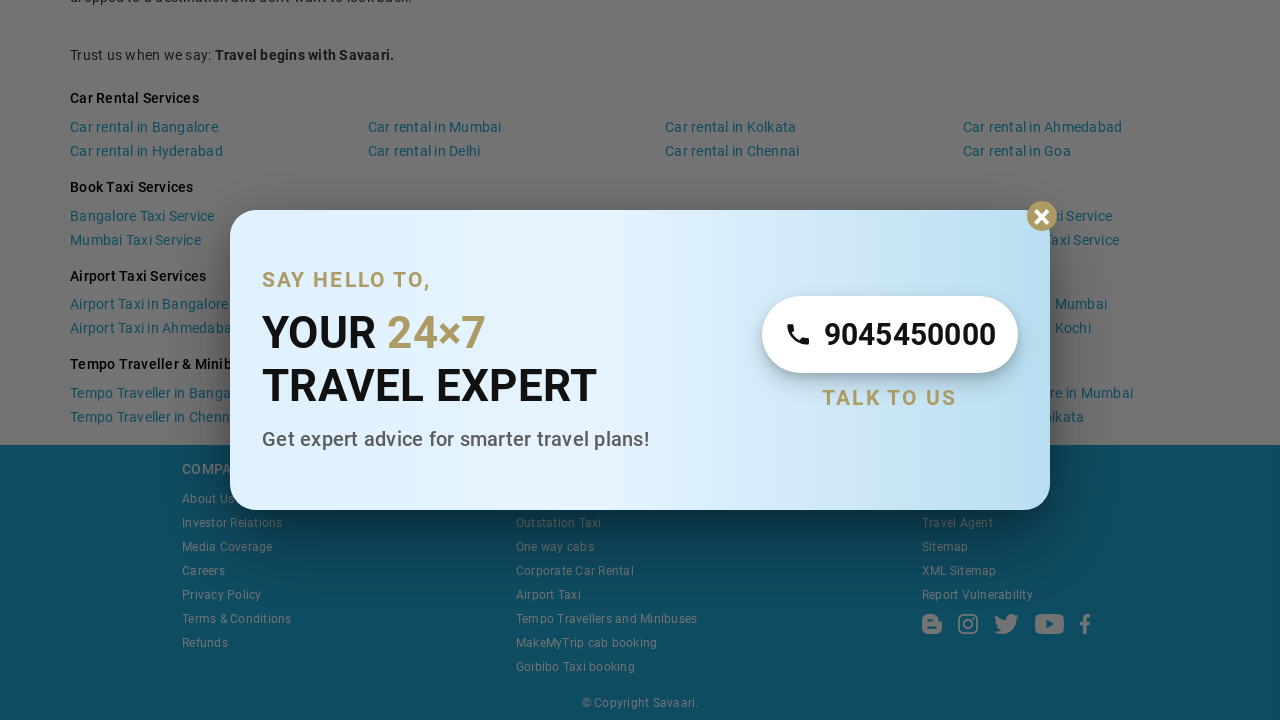

Switched to newly opened About Us page
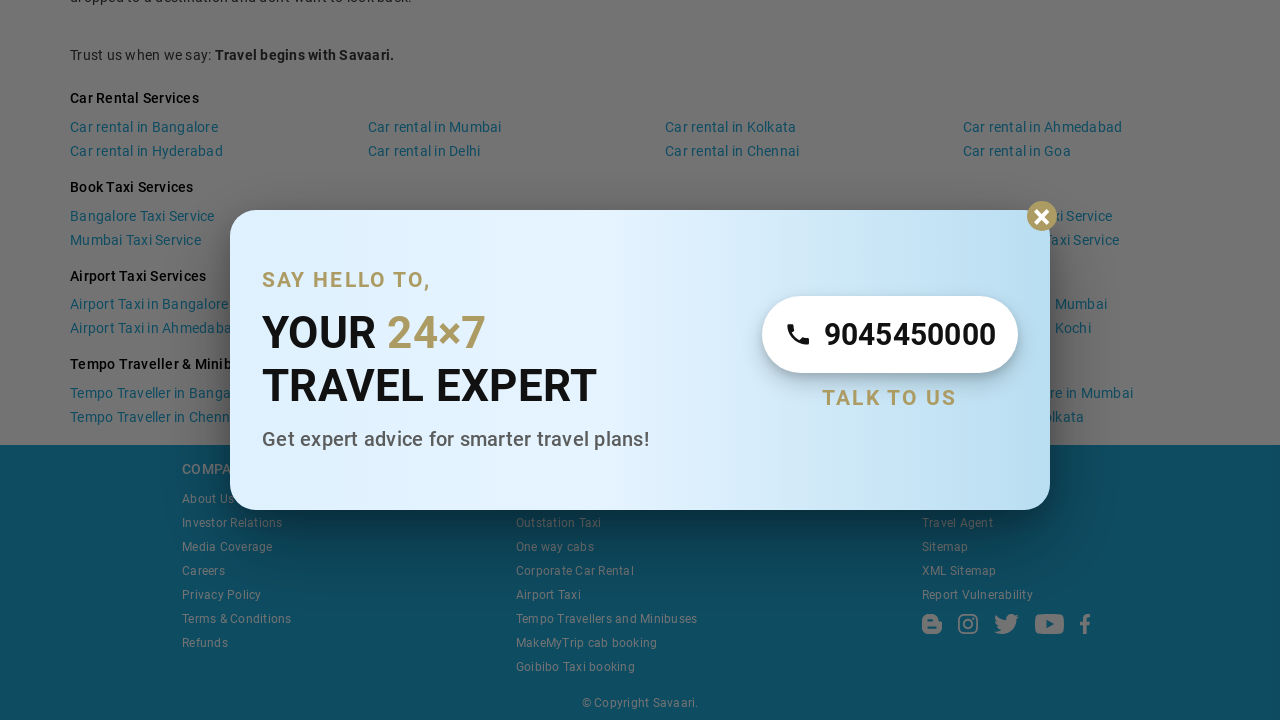

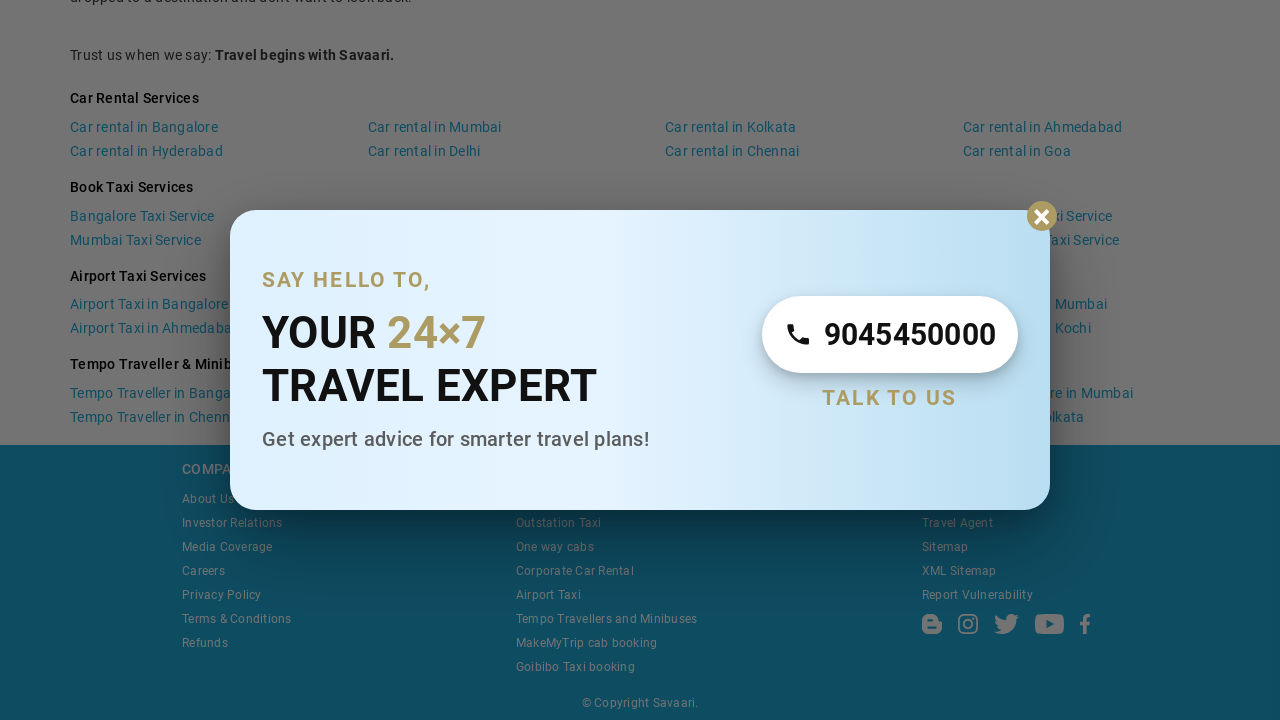